Tests radio button functionality by selecting different options and verifying that only one can be selected at a time, then checks the result message

Starting URL: https://kristinek.github.io/site/examples/actions

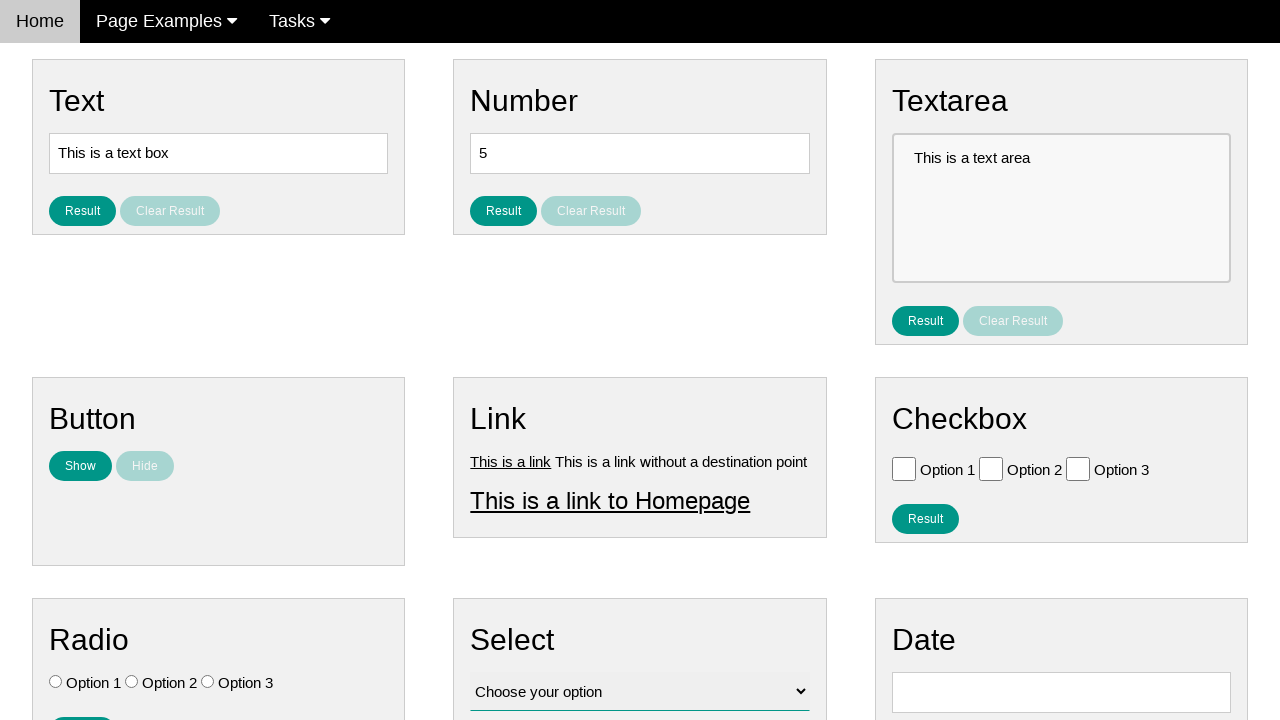

Located all radio button elements
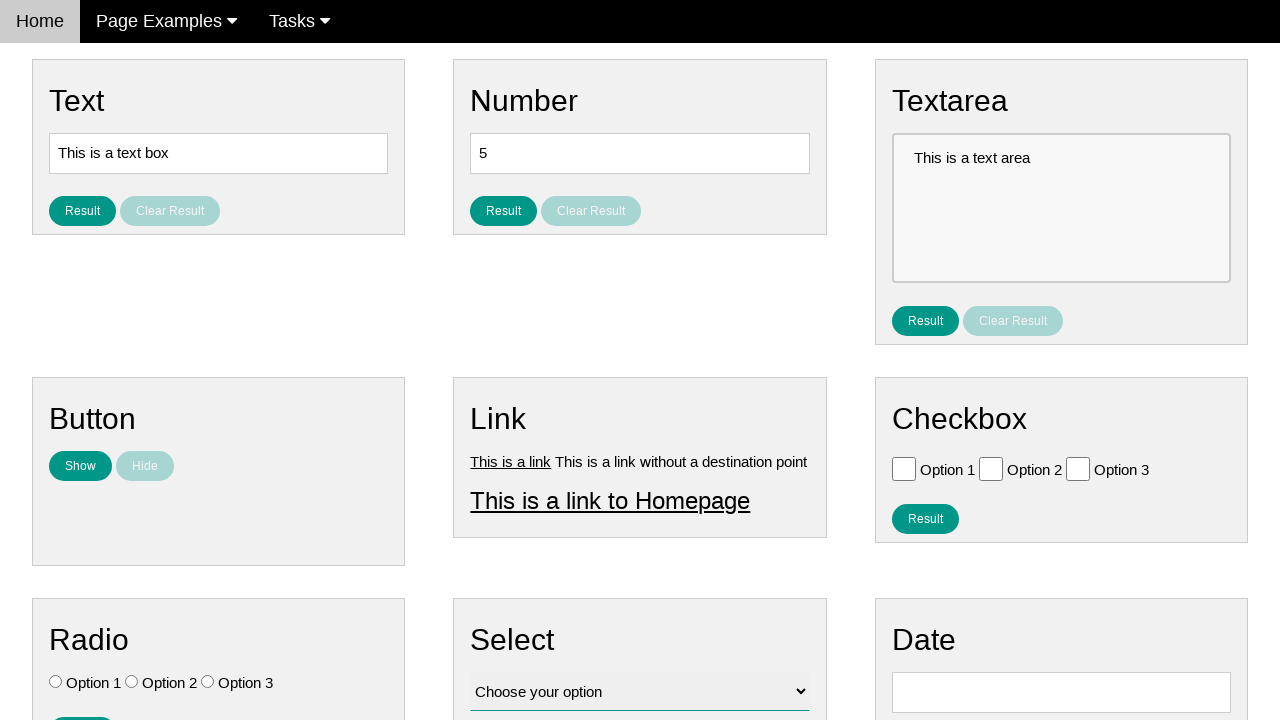

Verified no radio buttons are initially selected
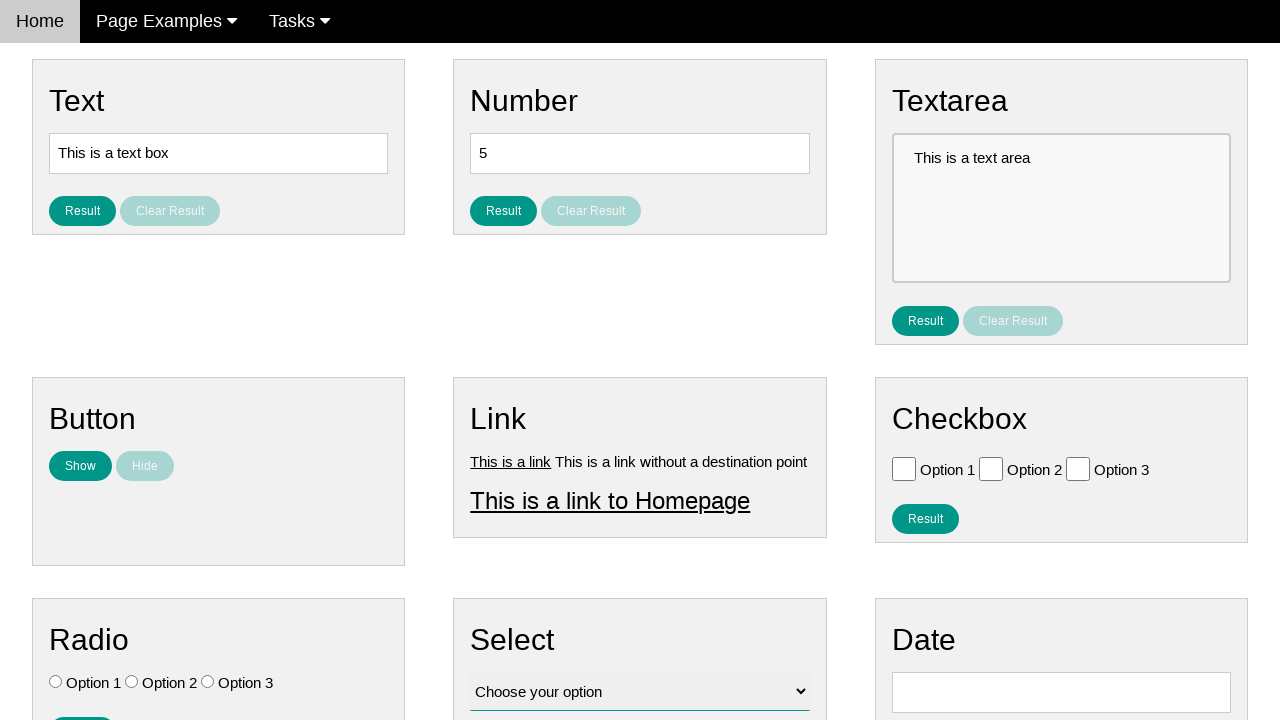

Clicked Option 3 radio button at (208, 682) on .w3-check[type='radio'] >> nth=2
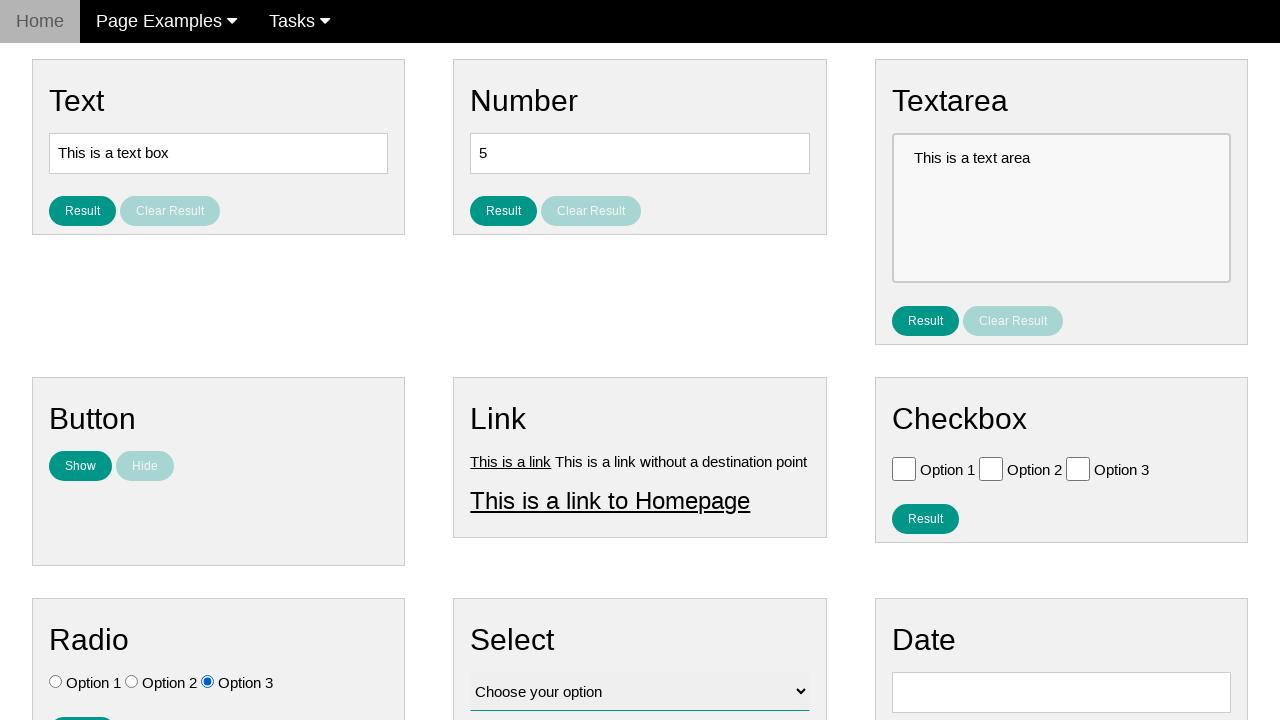

Verified Option 3 is selected and others are not
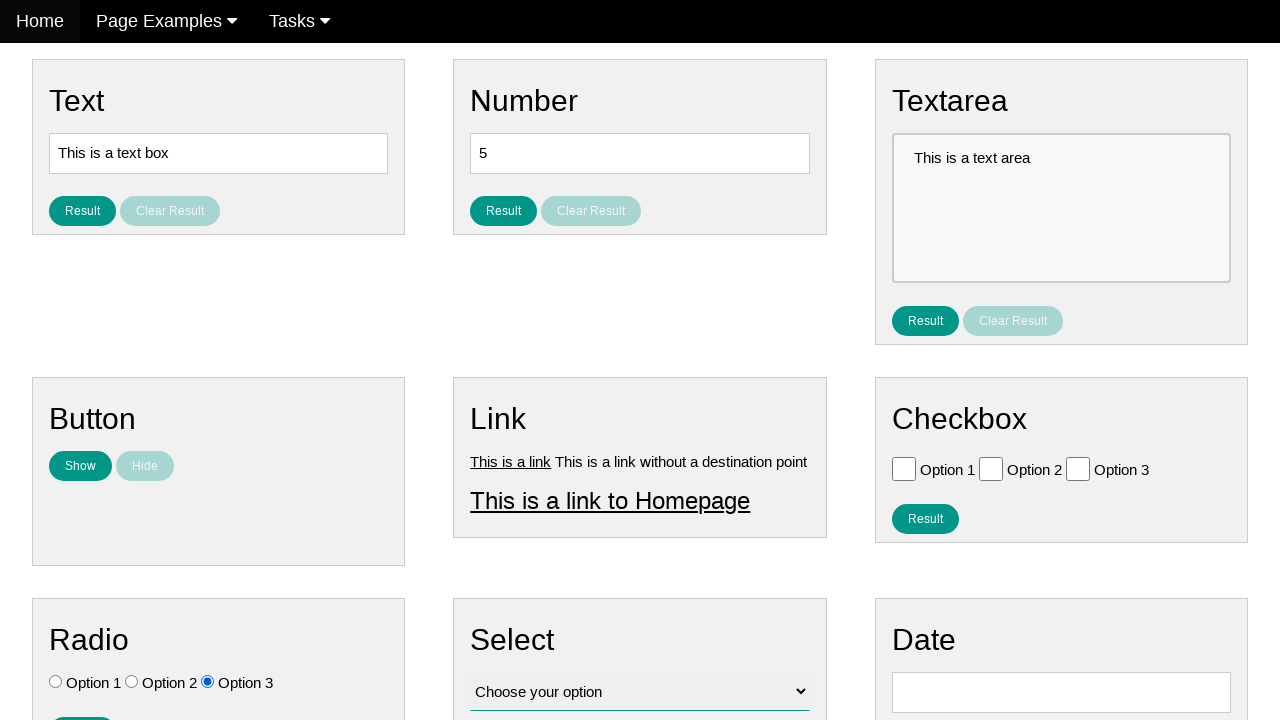

Clicked Option 1 radio button at (56, 682) on .w3-check[type='radio'] >> nth=0
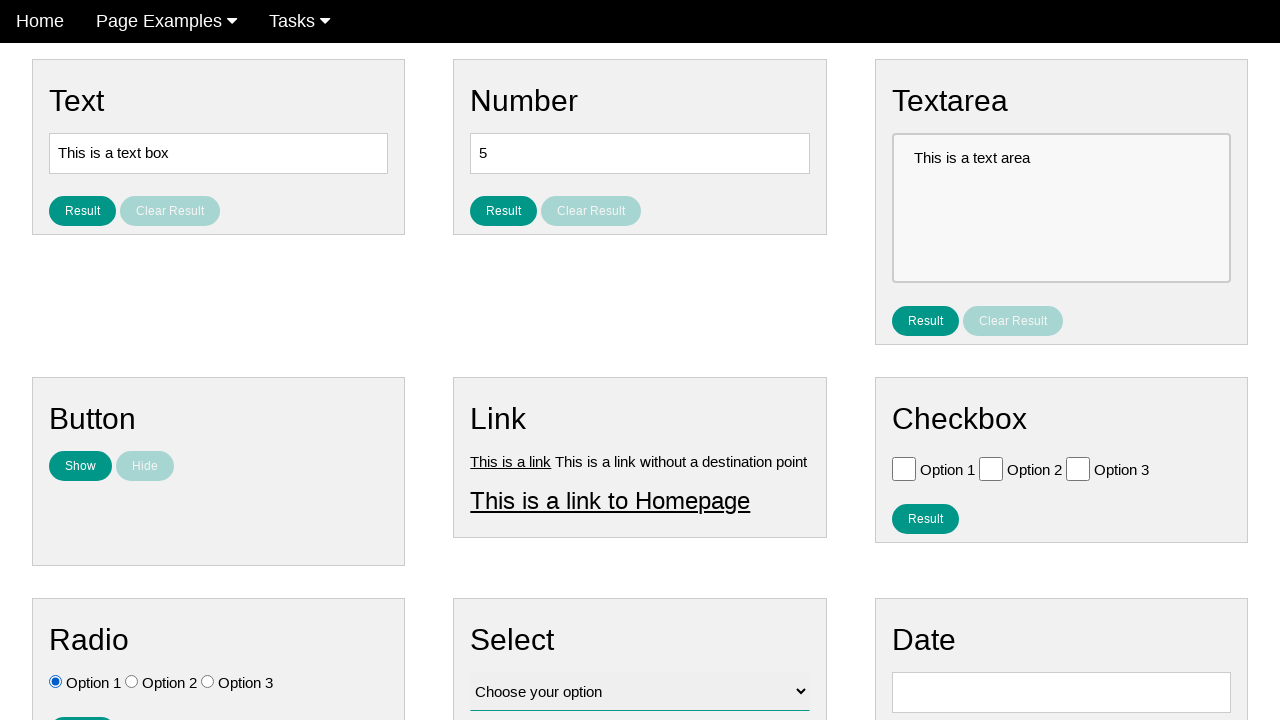

Verified Option 1 is now selected and others are not
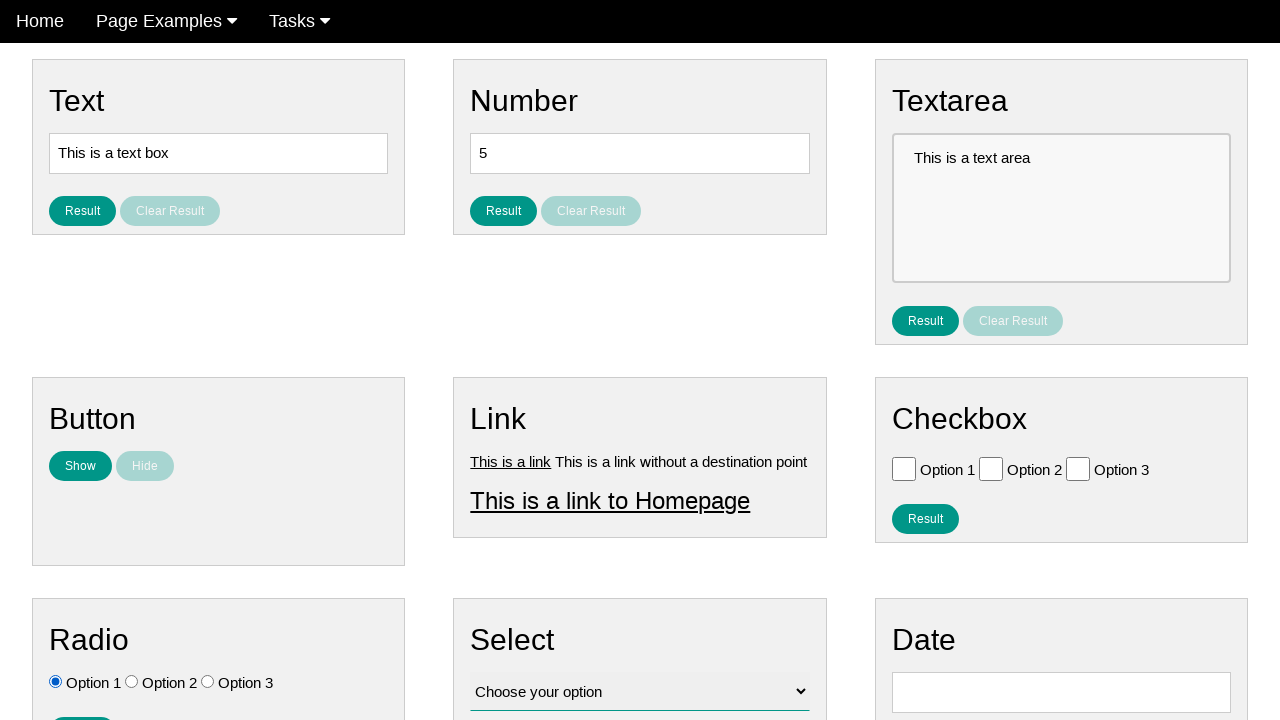

Clicked result button to display selection at (82, 705) on #result_button_ratio
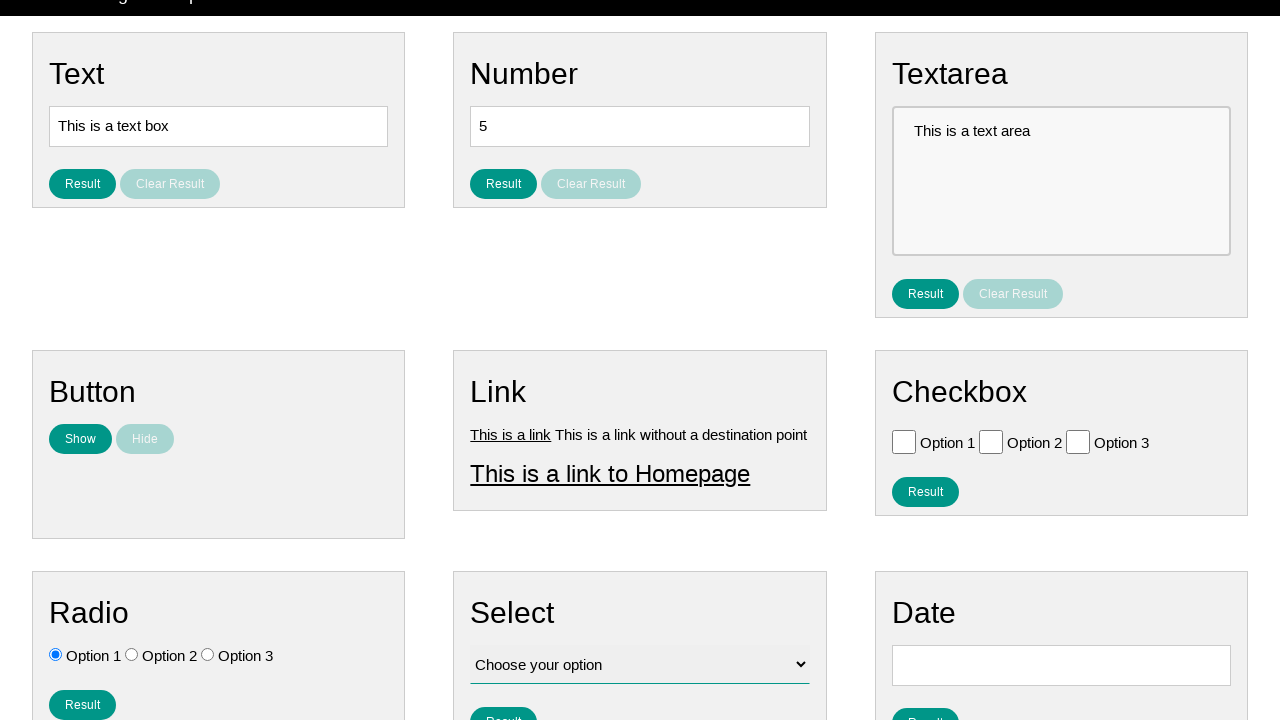

Verified result message displays 'You selected option: Option 1'
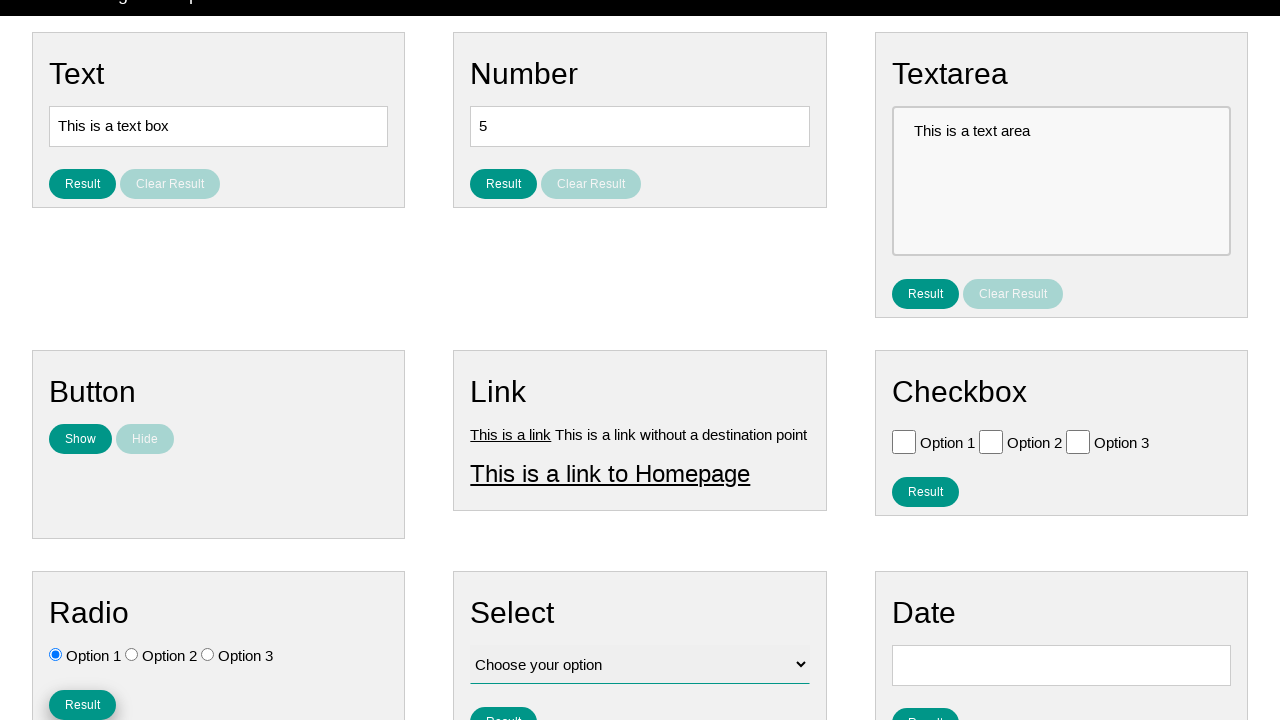

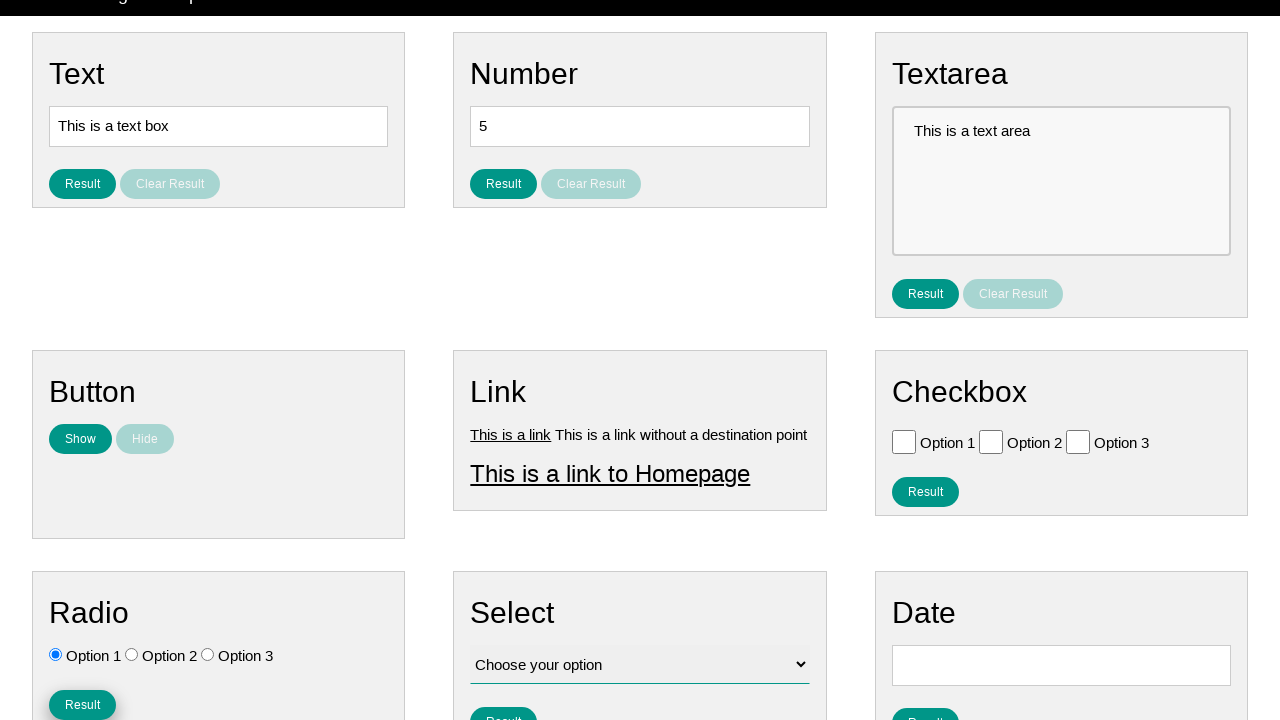